Tests that double-clicking a todo allows editing it

Starting URL: http://backbonejs.org/examples/todos/

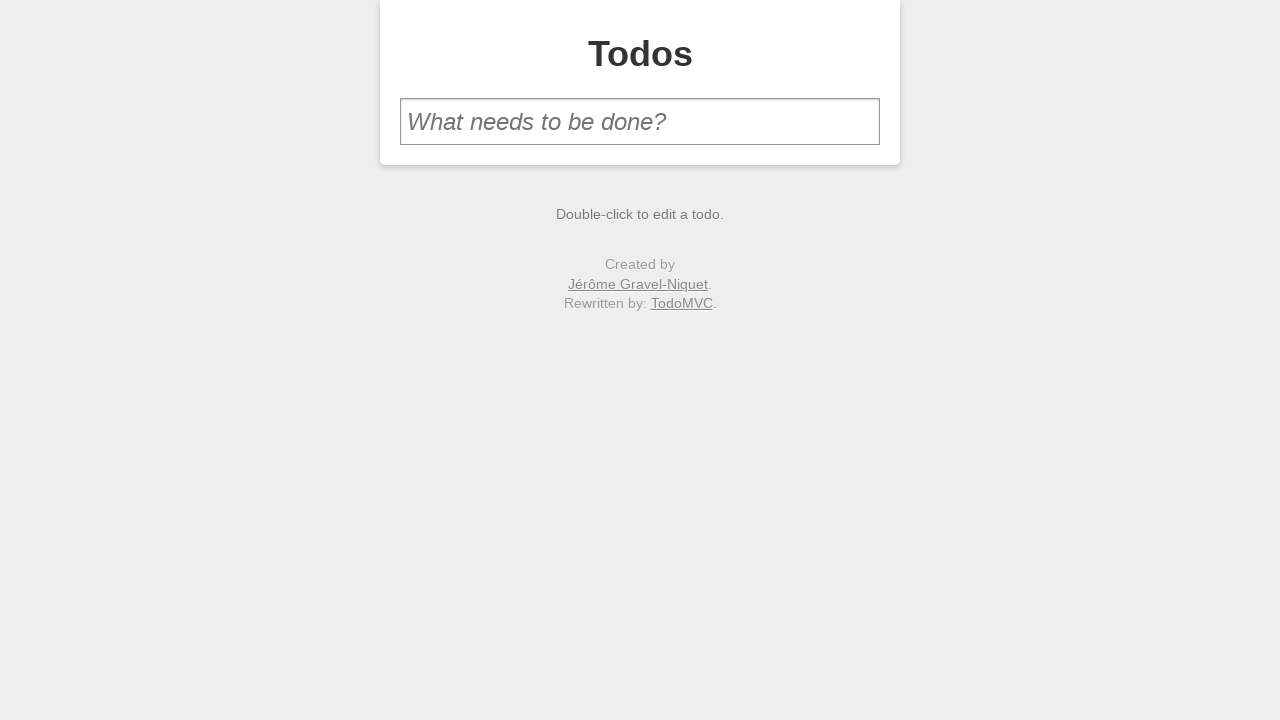

Filled new todo input field with 'make sure todo is editable' on #new-todo
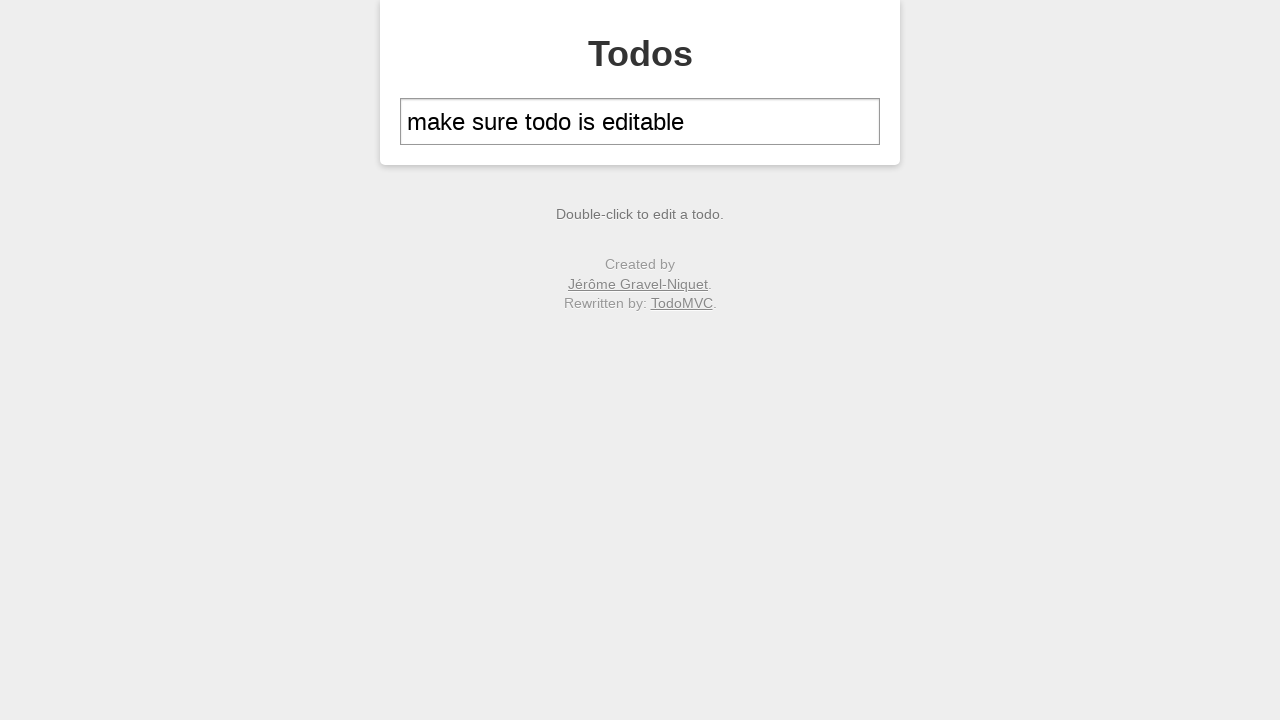

Pressed Enter to add the new todo on #new-todo
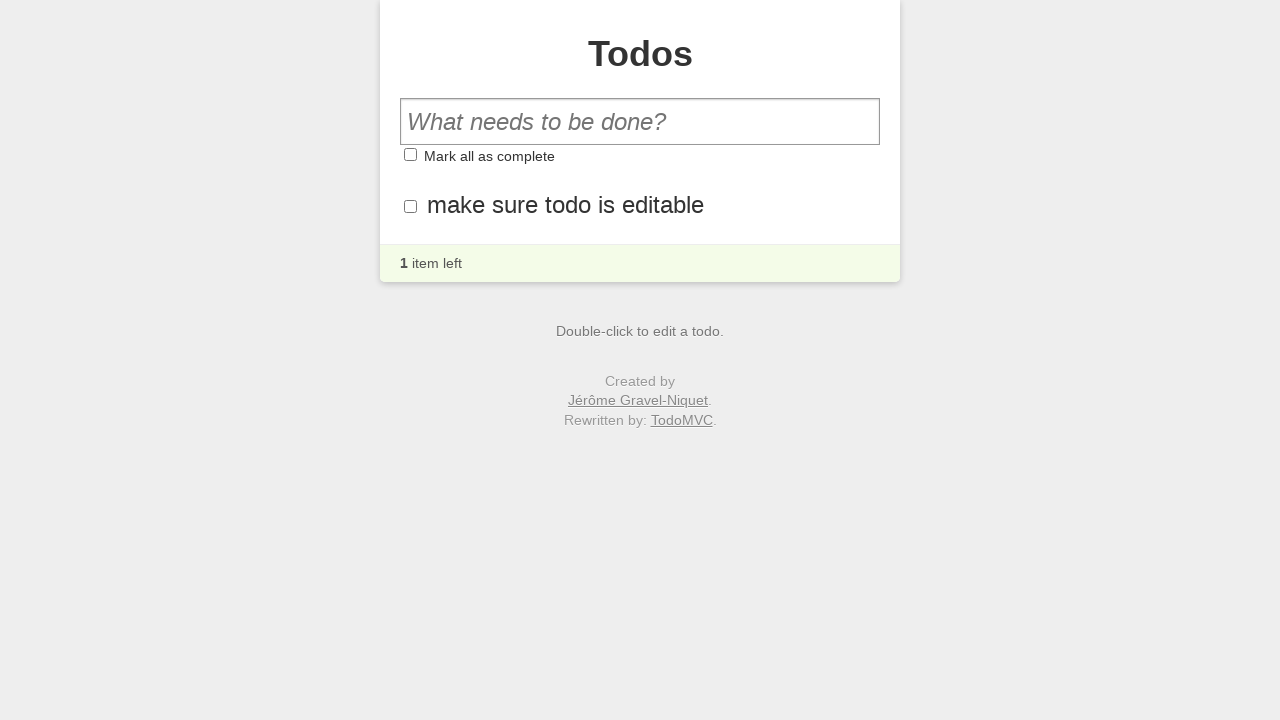

Waited for todo item to appear in the list
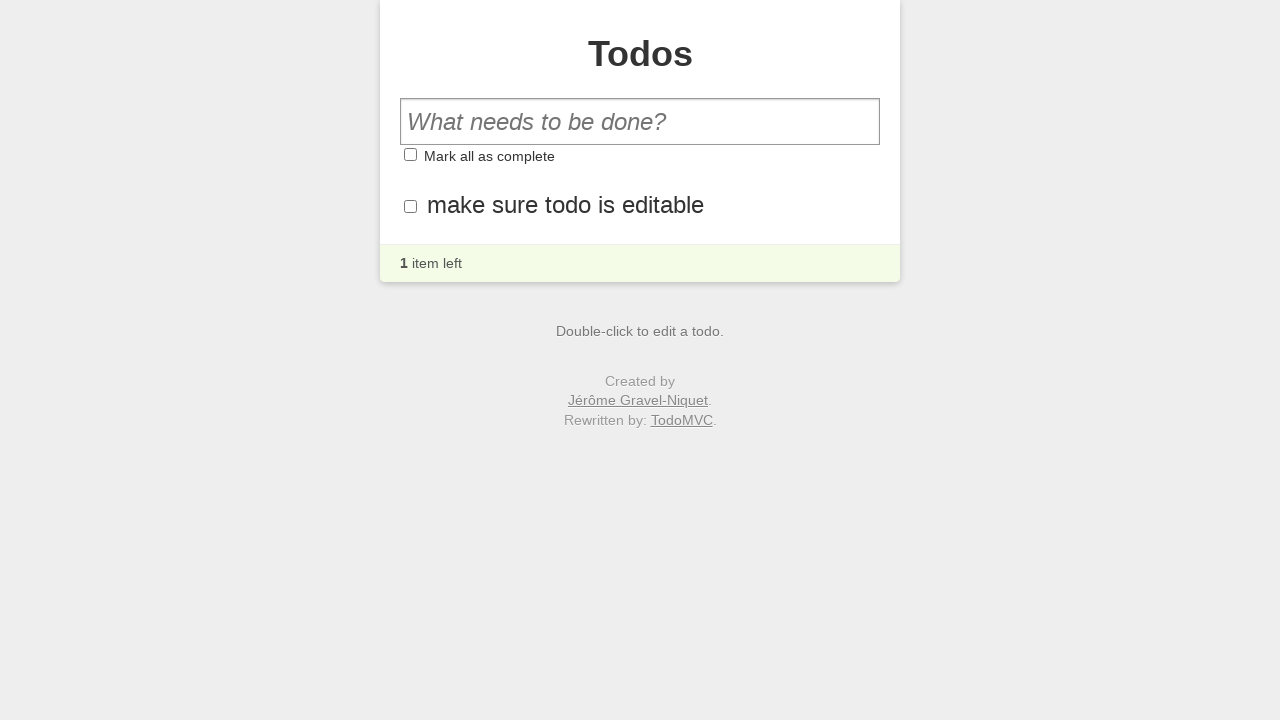

Double-clicked todo label to enter edit mode at (566, 204) on #todo-list li label
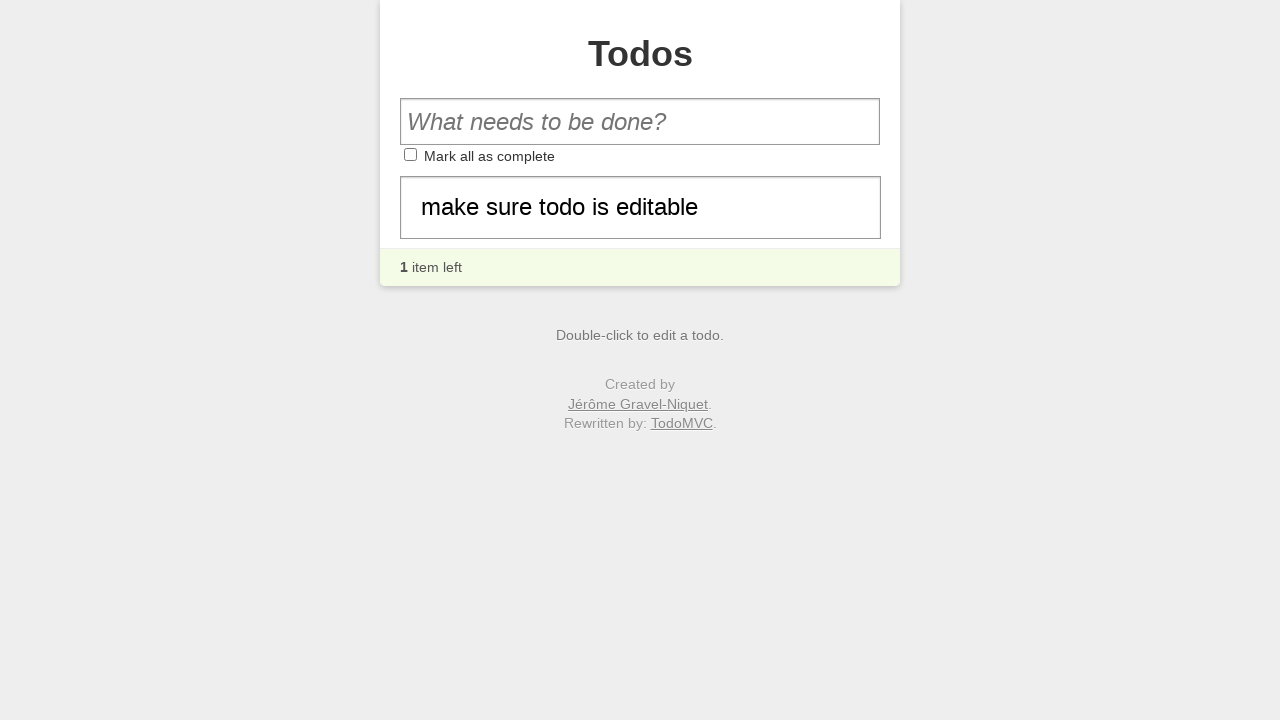

Filled edit field with new text 'appears its fine' on #todo-list li .edit
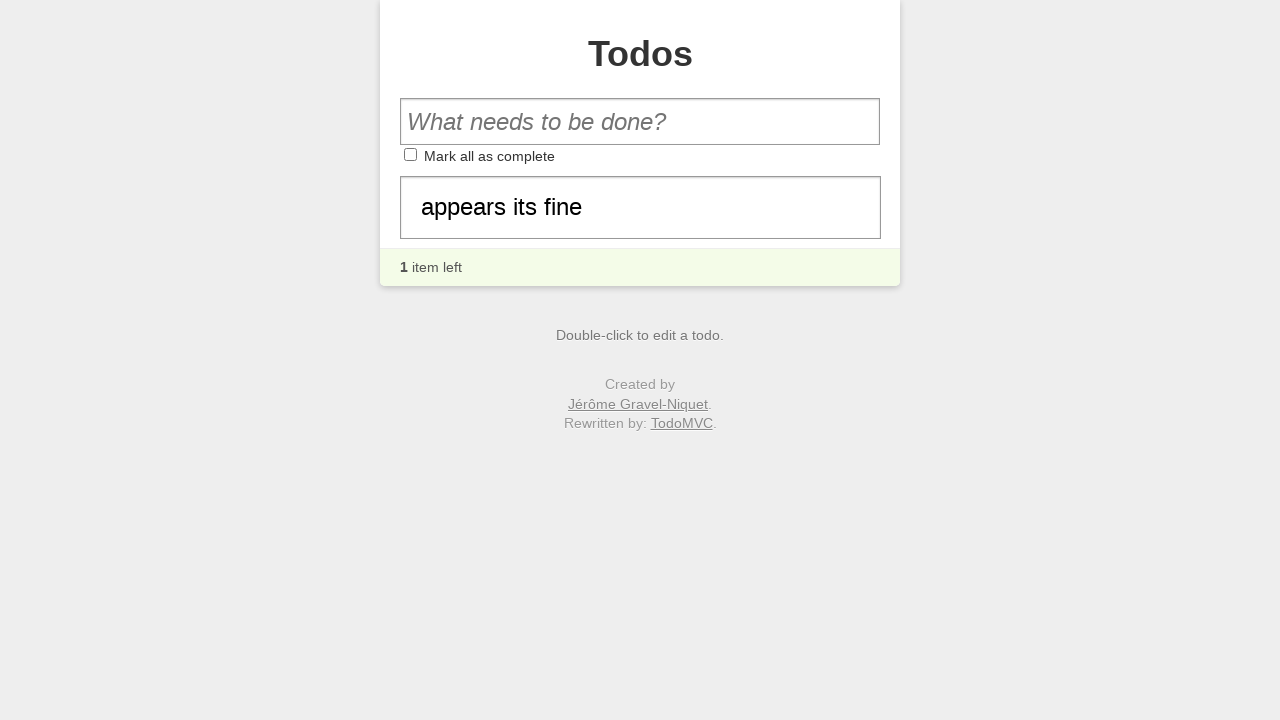

Pressed Enter to confirm the edited todo text on #todo-list li .edit
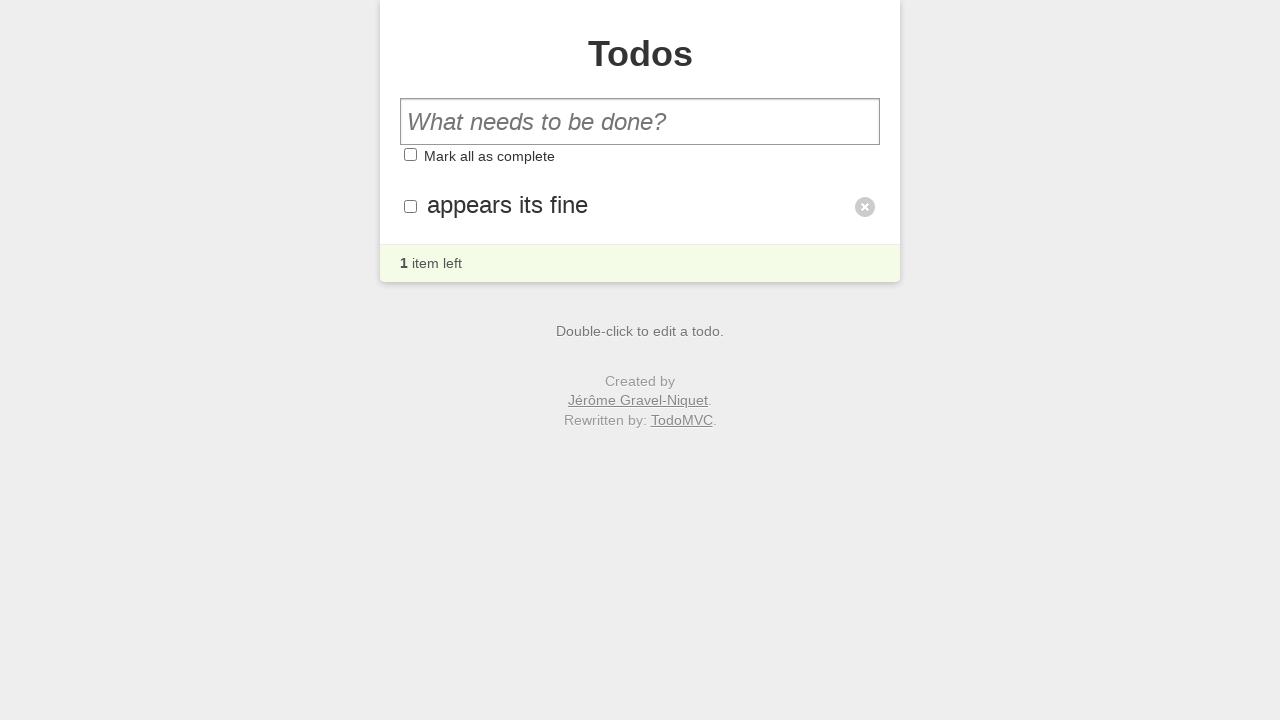

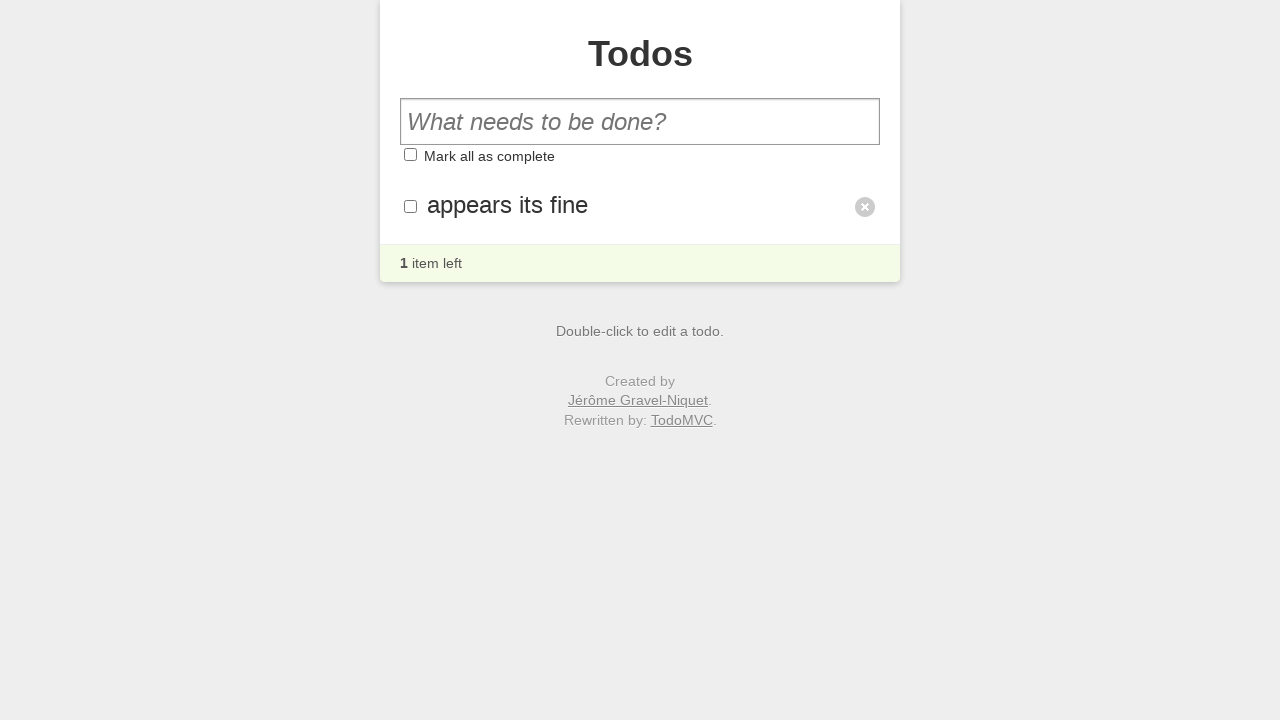